Tests checkbox and radio button functionality on an automation practice page by selecting a specific checkbox with value "option2" and clicking the third radio button.

Starting URL: https://rahulshettyacademy.com/AutomationPractice/

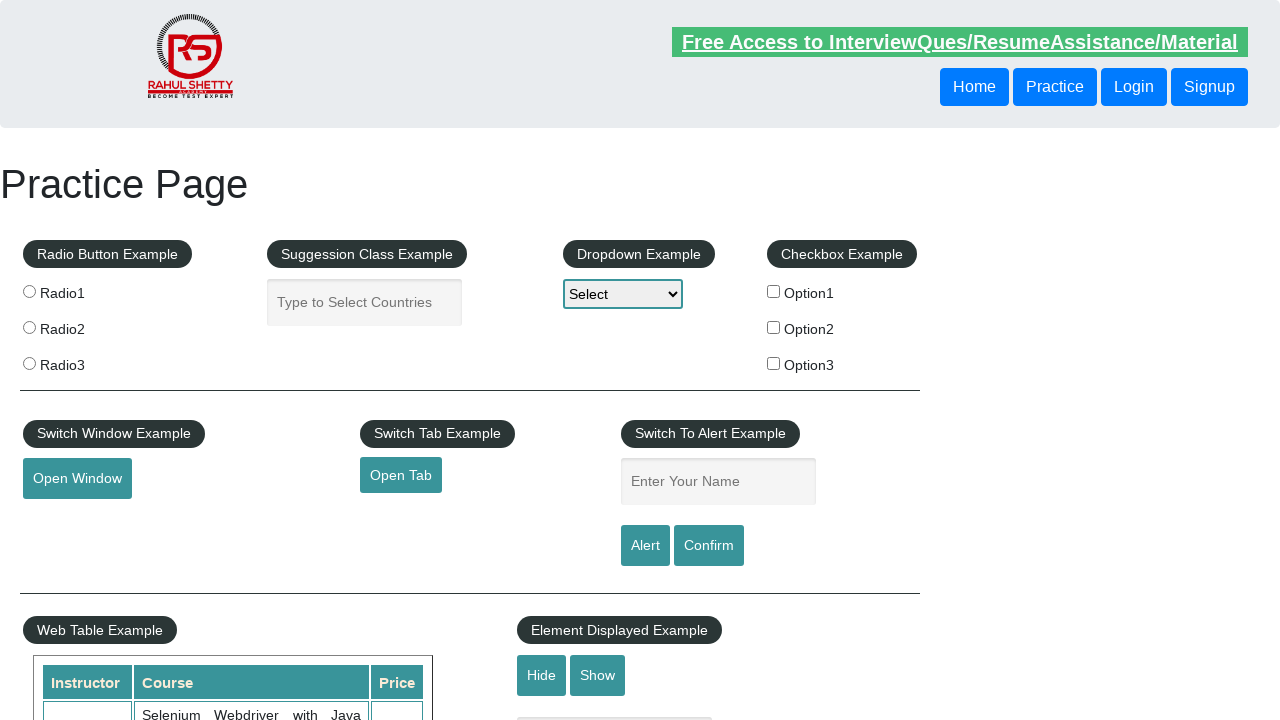

Clicked checkbox with value 'option2' at (774, 327) on xpath=//input[@type='checkbox'][@value='option2']
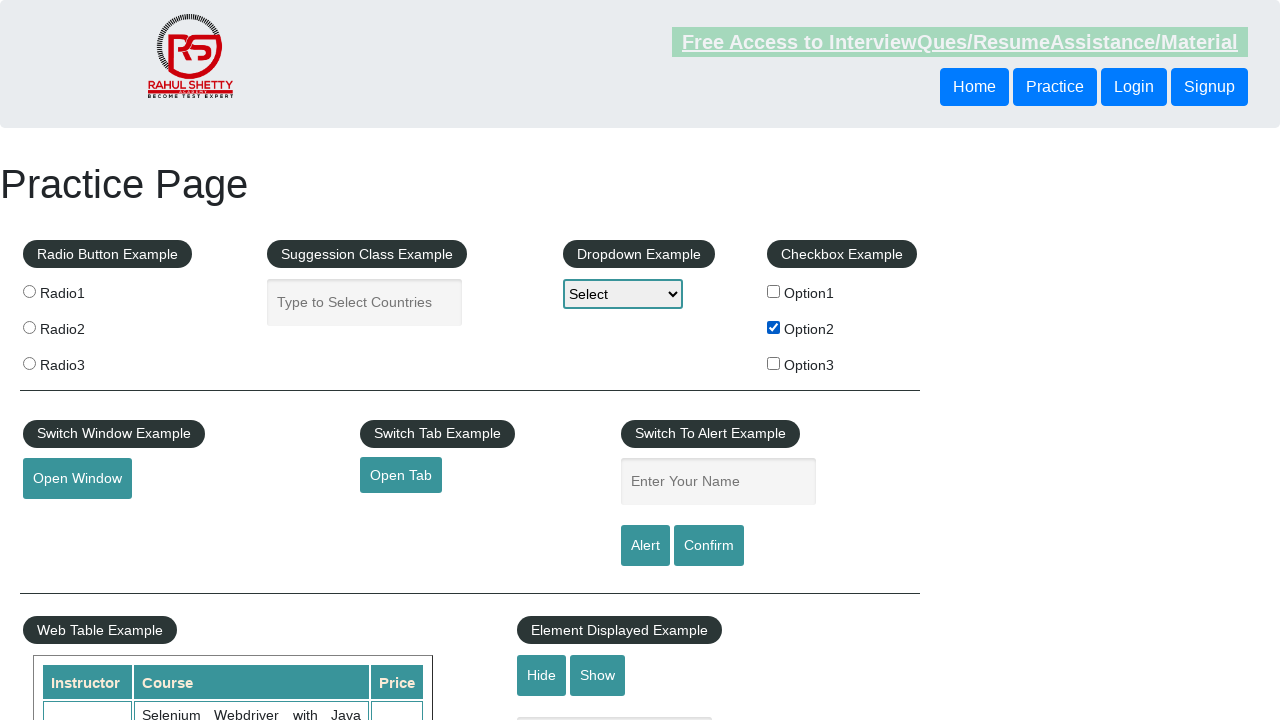

Verified checkbox with value 'option2' is selected
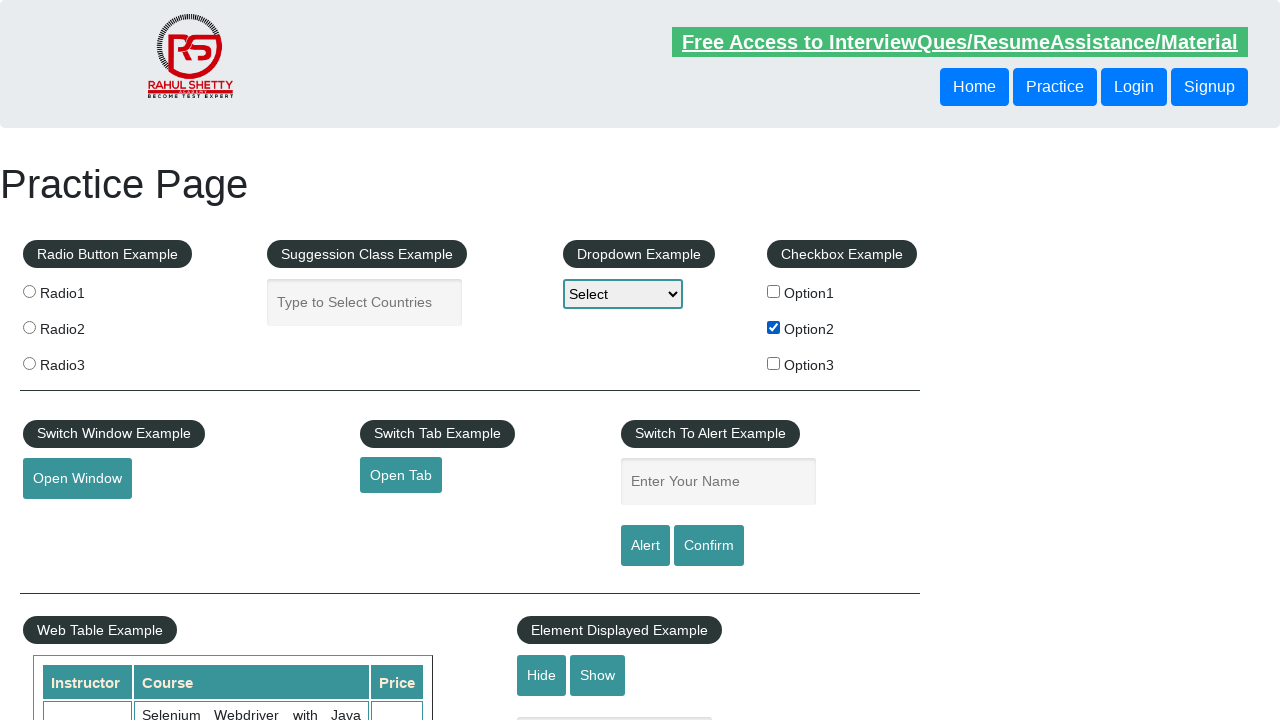

Clicked the third radio button at (29, 363) on .radioButton >> nth=2
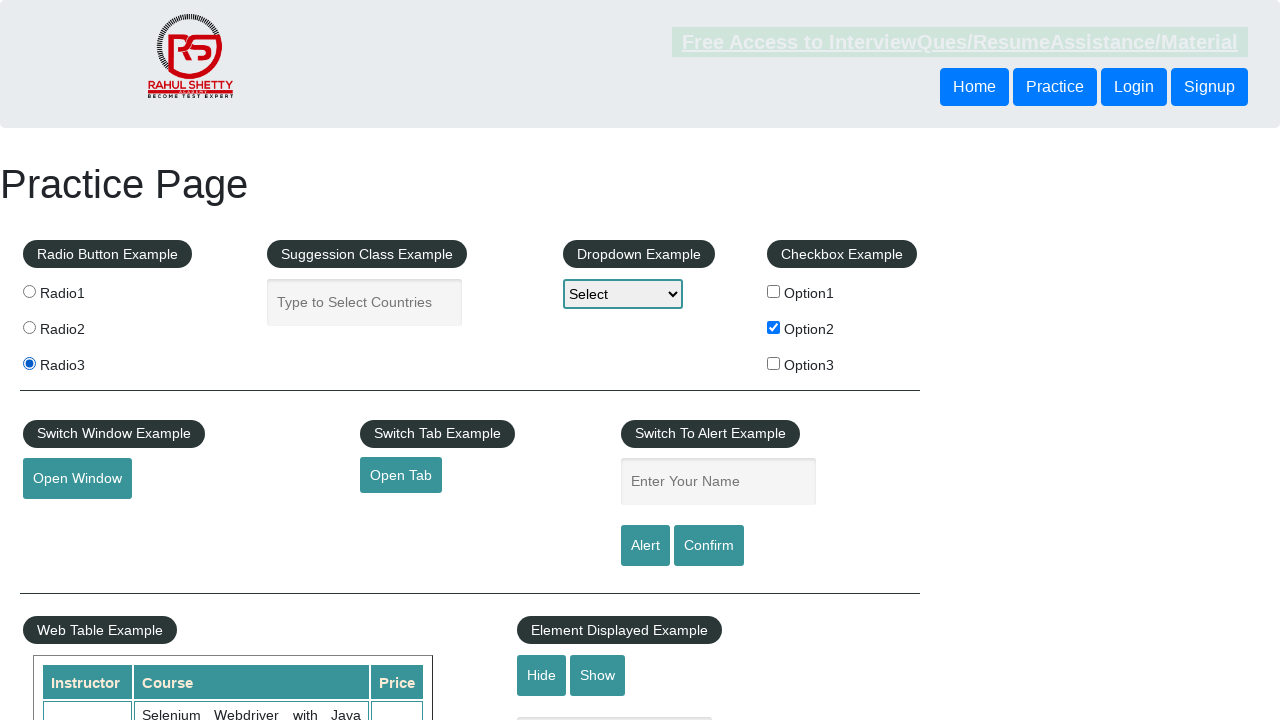

Verified the third radio button is selected
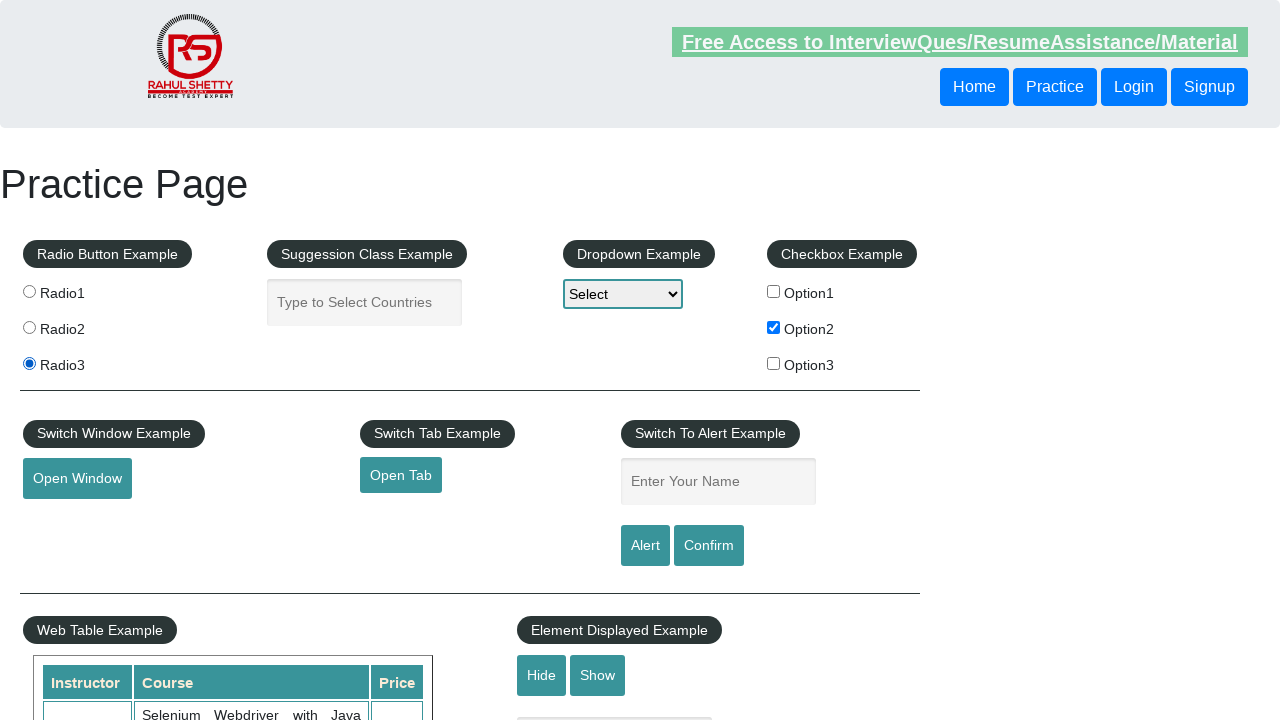

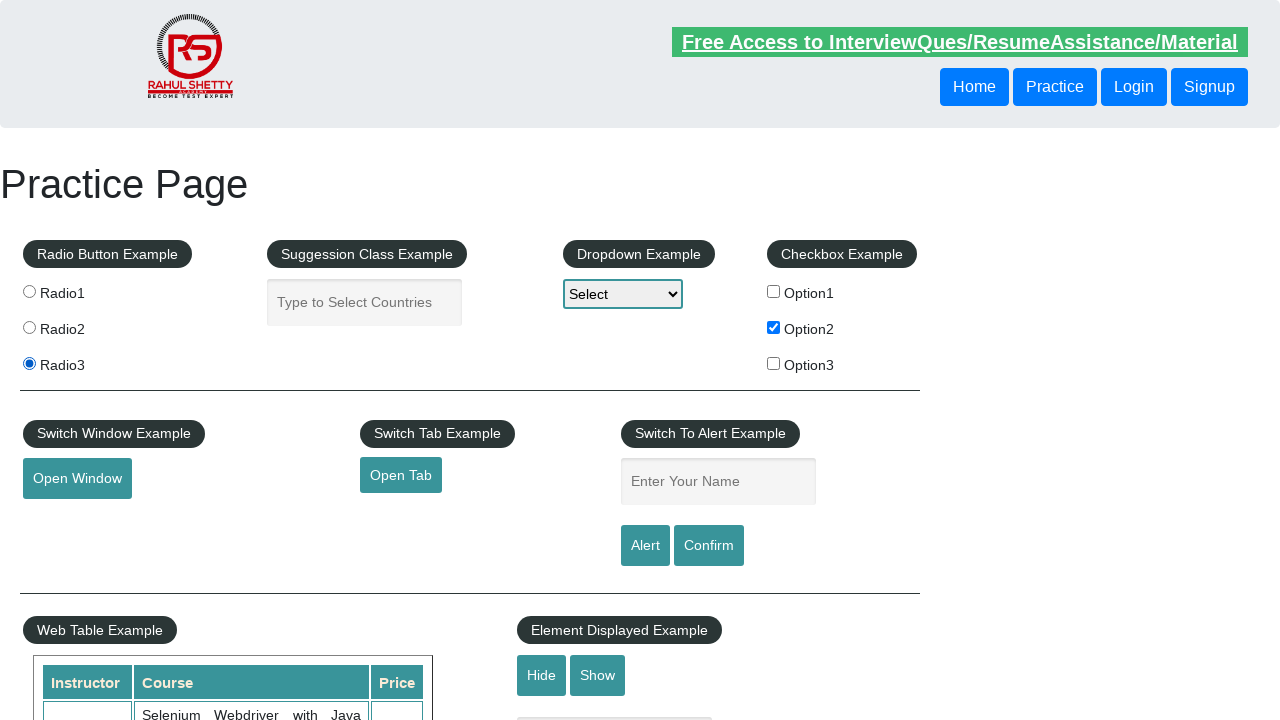